Tests filling the first name field in a student registration form and verifies the input value

Starting URL: https://demoqa.com/automation-practice-form

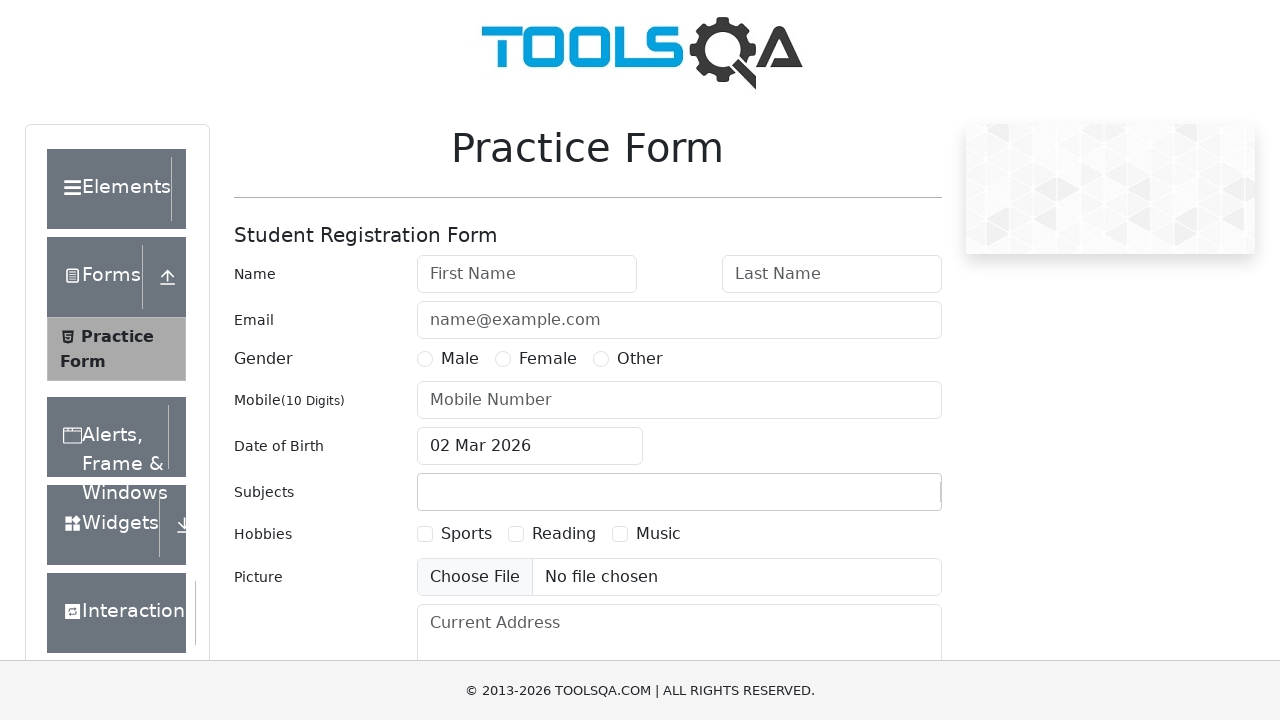

Filled first name field with 'Ivan' on internal:attr=[placeholder="First Name"i]
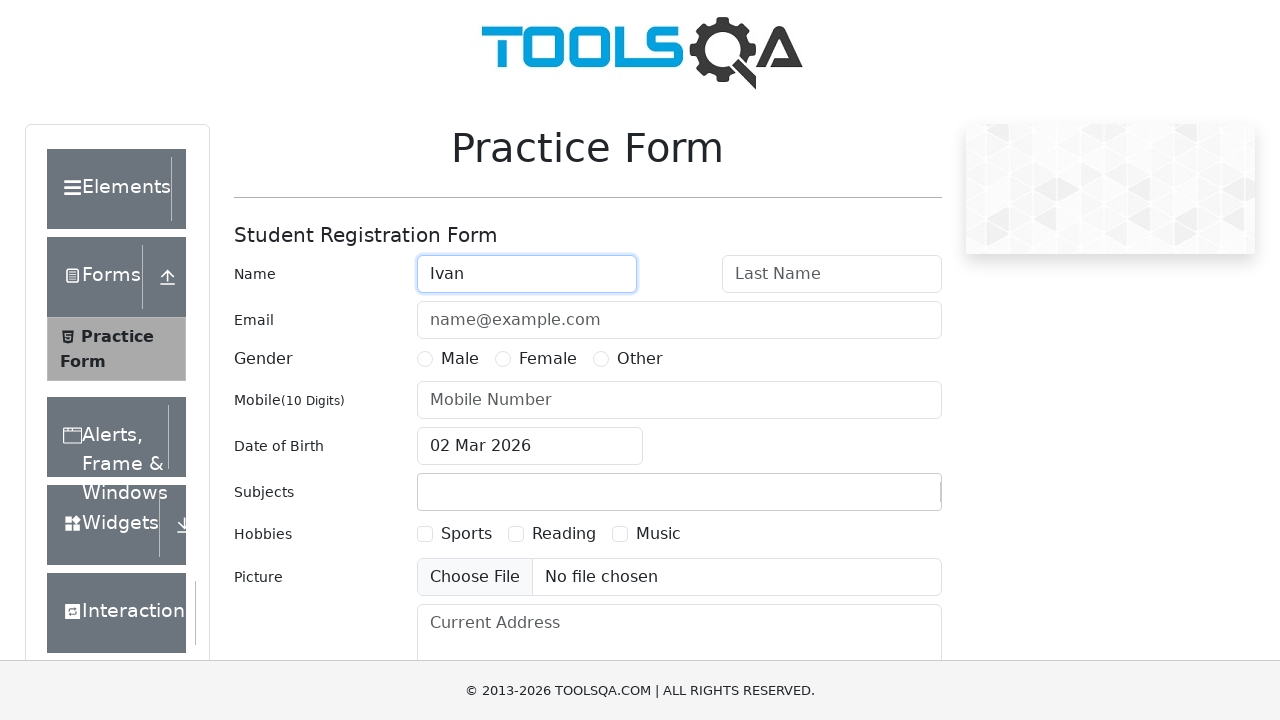

Verified first name field contains 'Ivan'
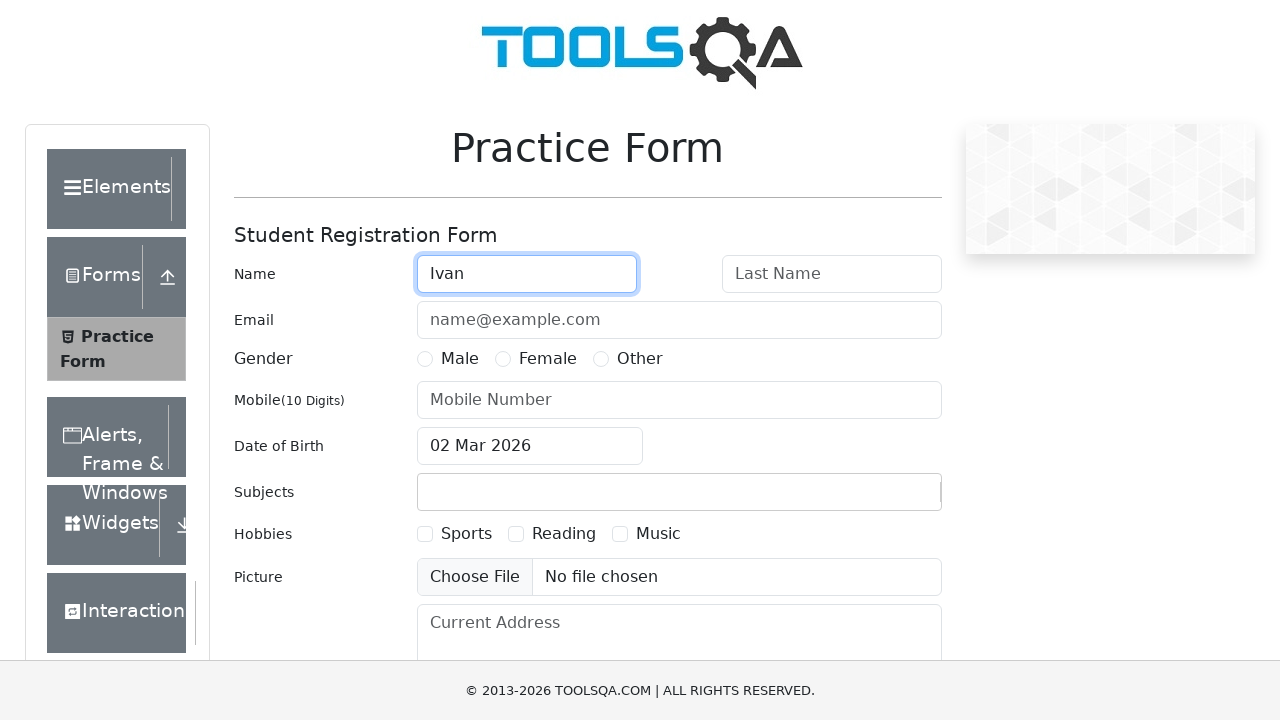

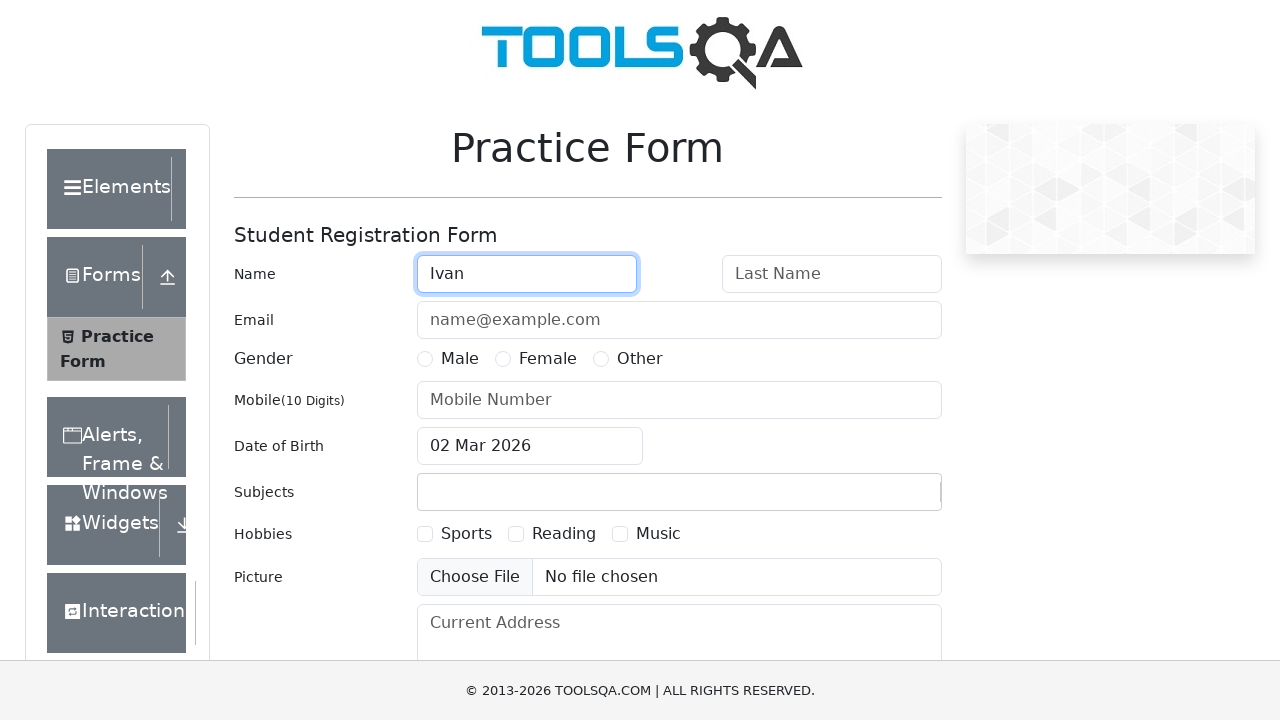